Tests checkbox functionality by verifying initial states of checkboxes, clicking to toggle them, and confirming the state changes.

Starting URL: http://the-internet.herokuapp.com/checkboxes

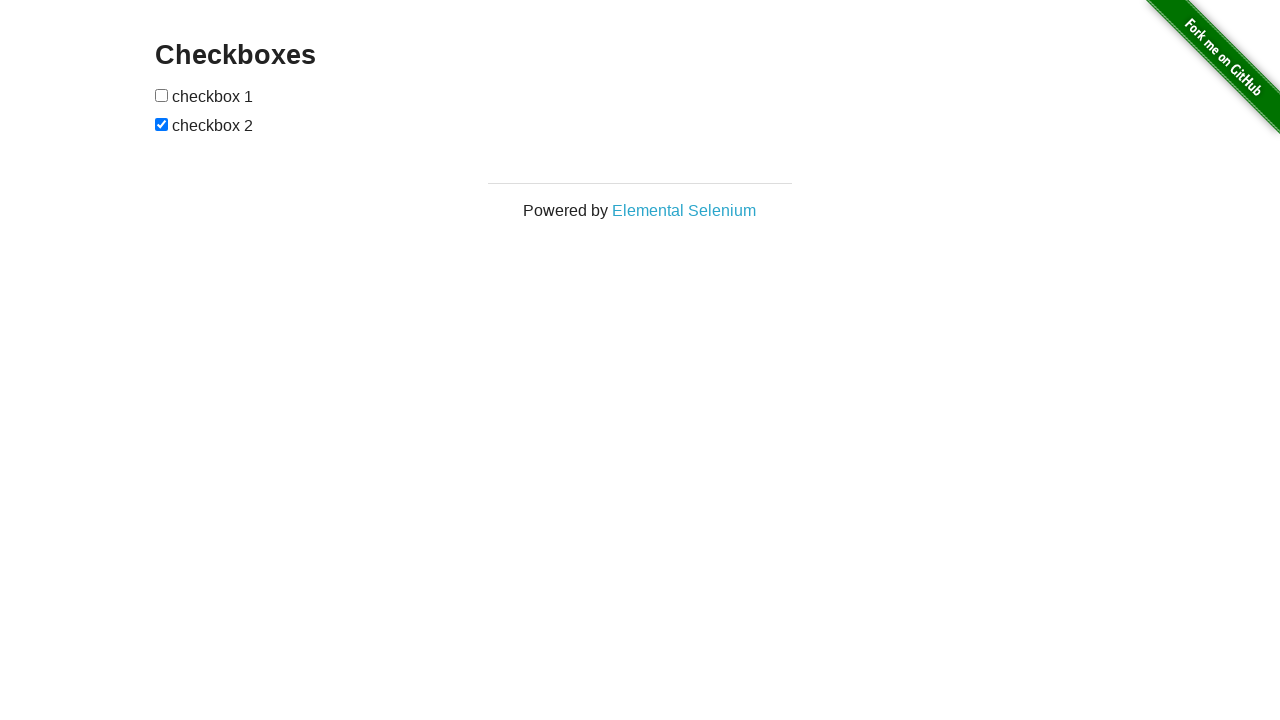

Located checkbox 1 (first checkbox)
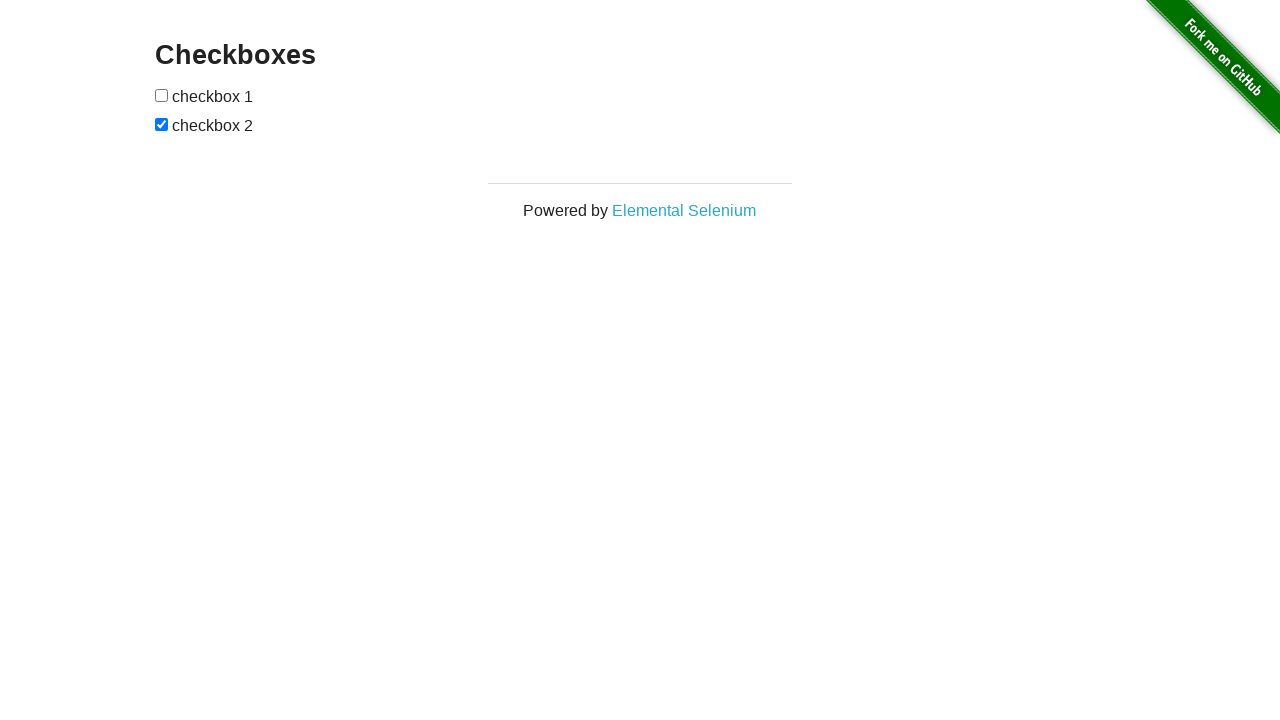

Verified checkbox 1 is not selected by default
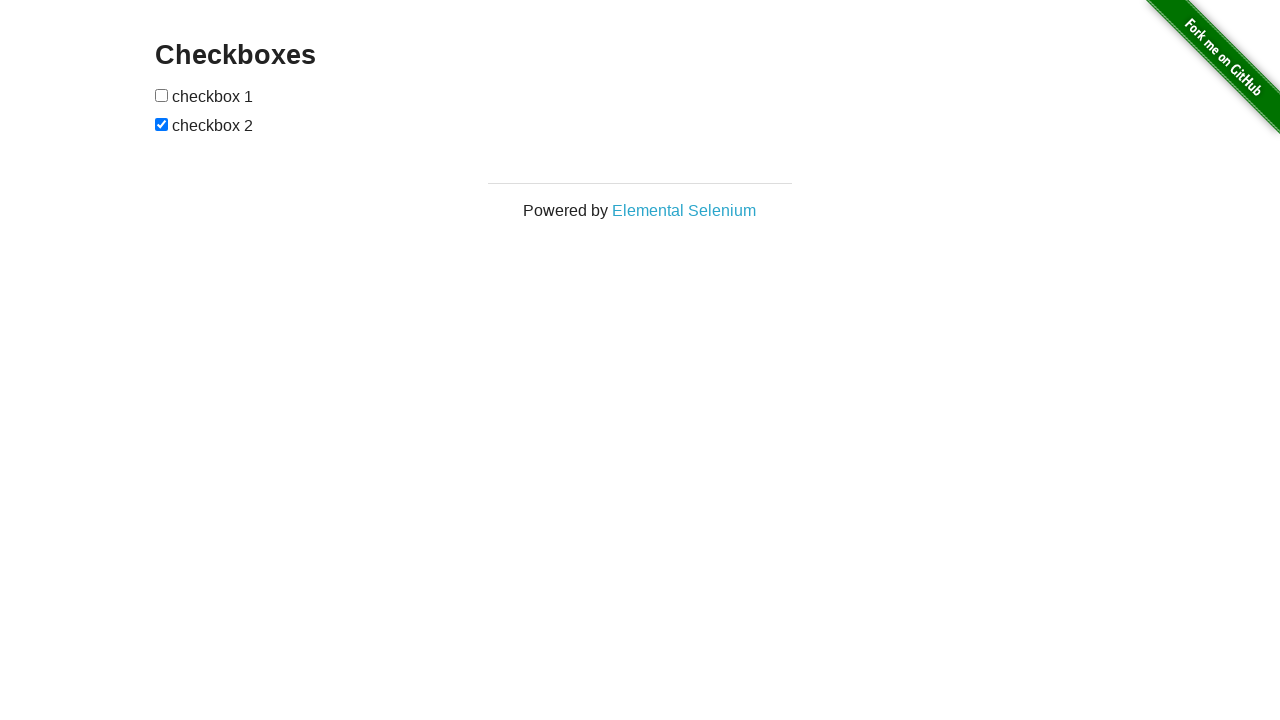

Located checkbox 2 (second checkbox)
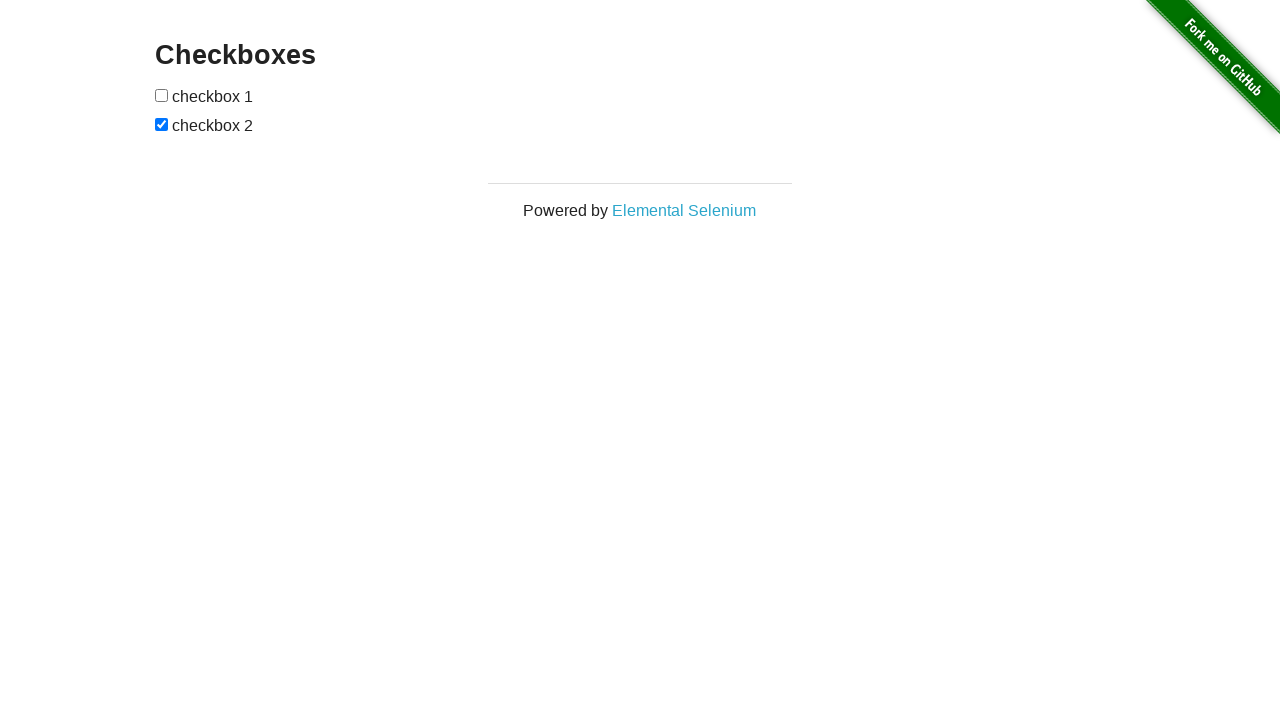

Verified checkbox 2 is selected by default
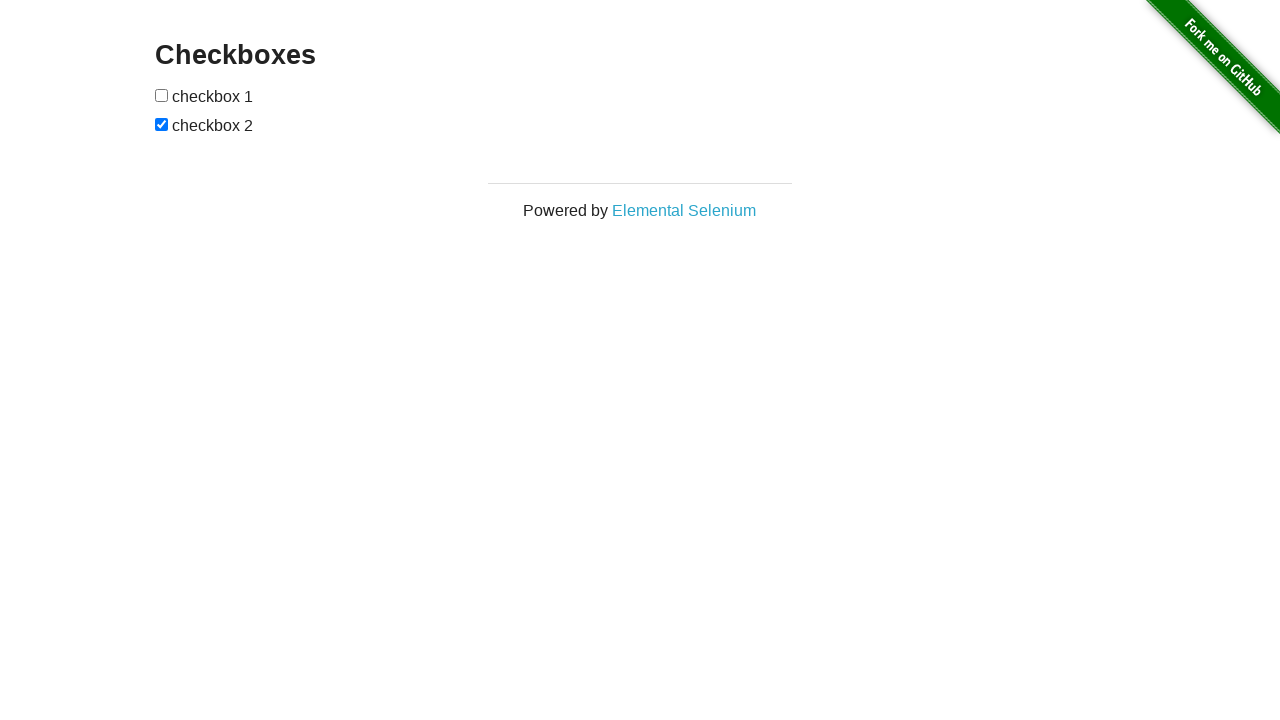

Clicked checkbox 1 to select it at (162, 95) on xpath=//form[@id='checkboxes']/input[1]
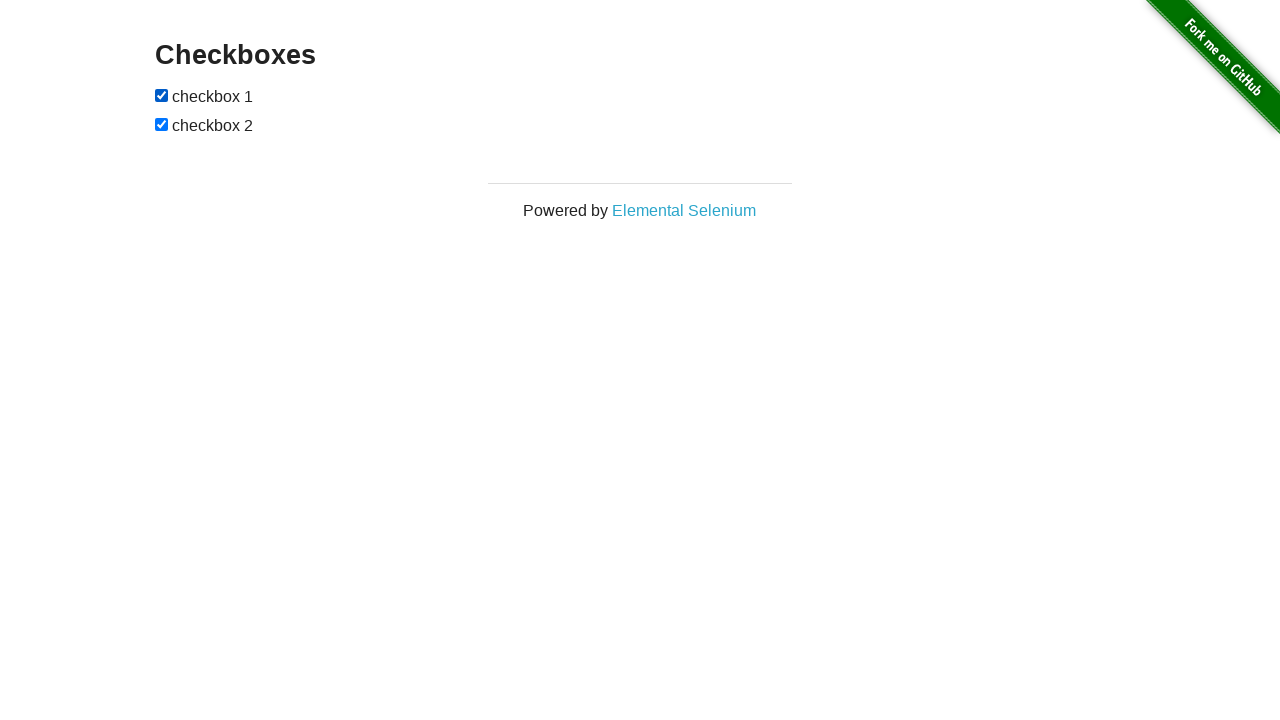

Clicked checkbox 2 to deselect it at (162, 124) on xpath=//form[@id='checkboxes']/input[2]
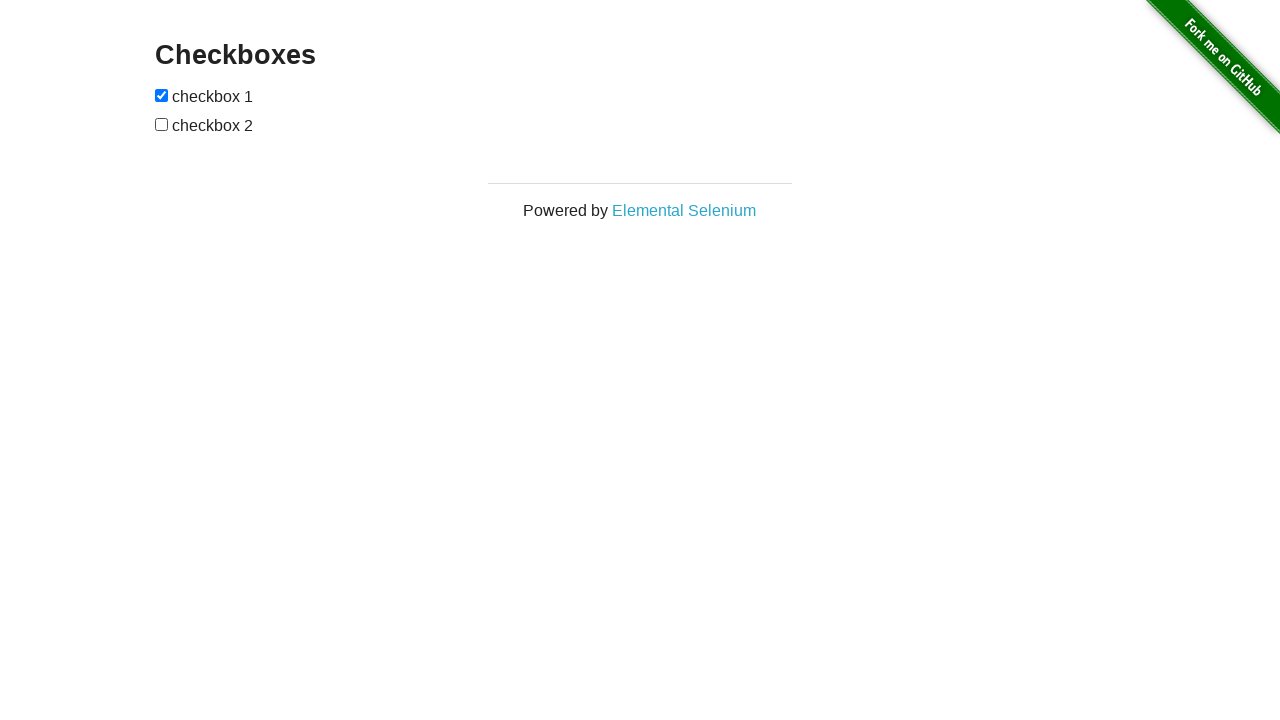

Confirmed checkbox 1 is now selected
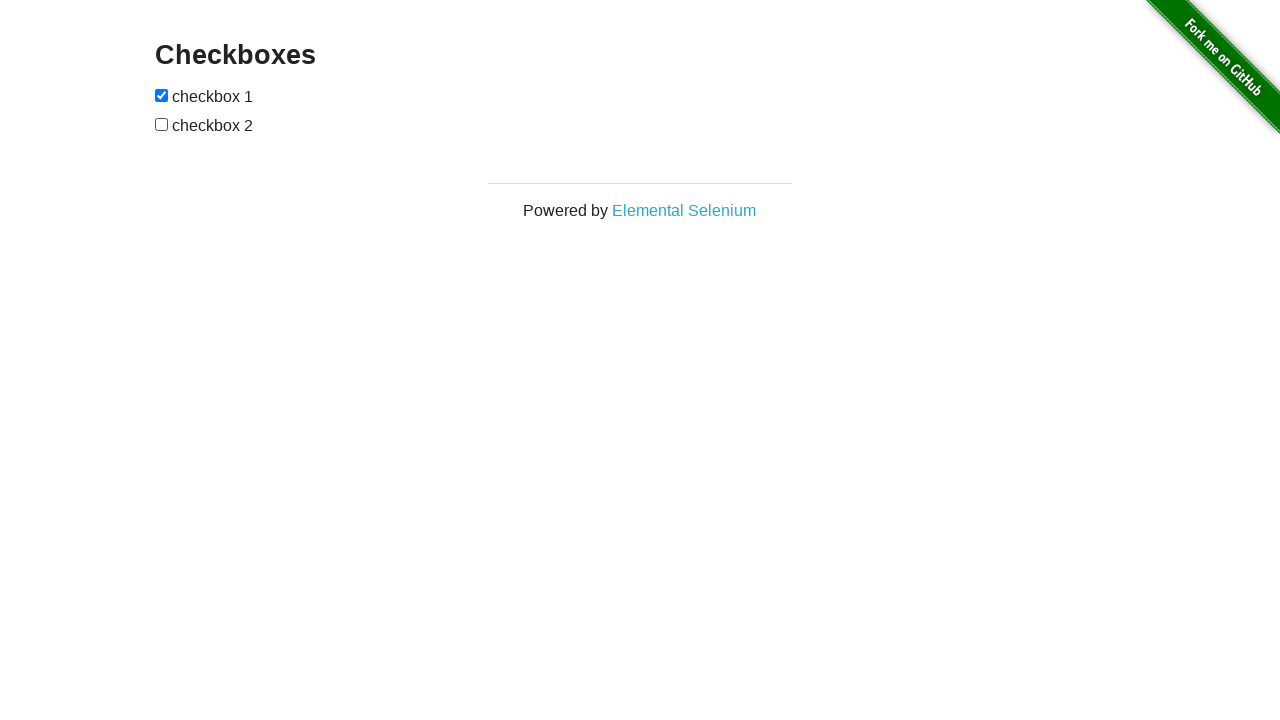

Confirmed checkbox 2 is now deselected
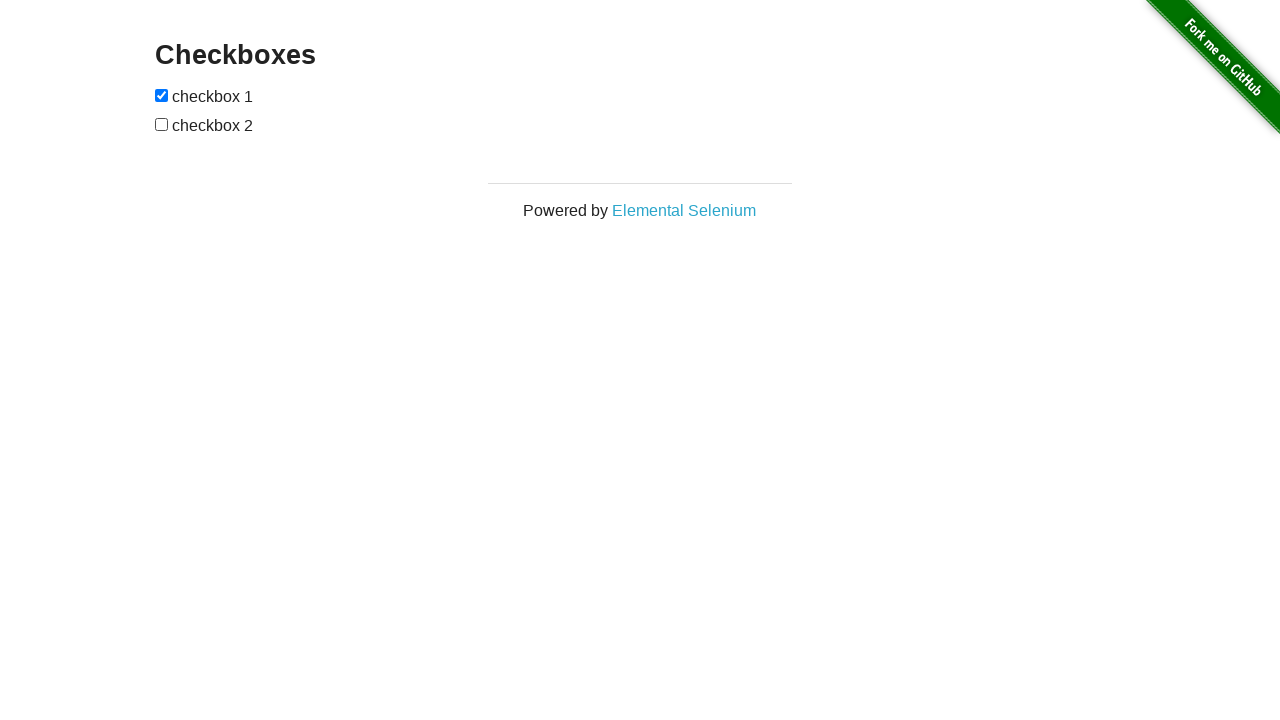

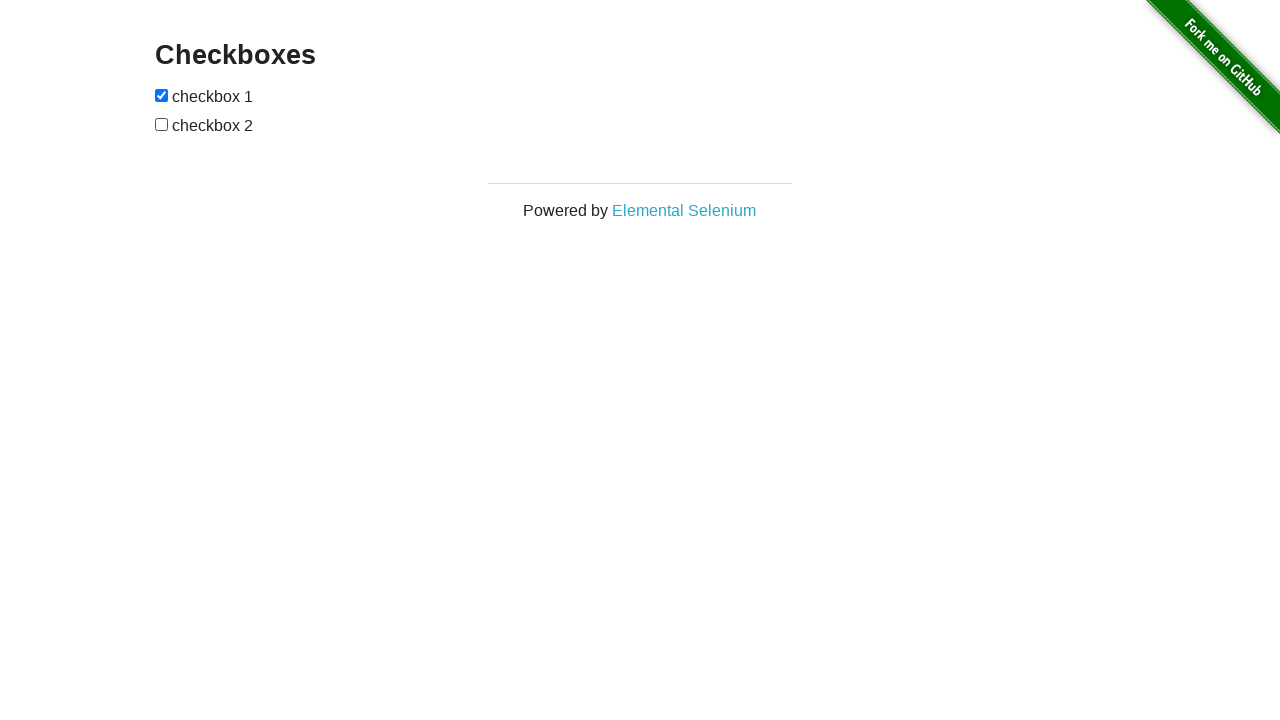